Verifies UI text elements on a login page including the "Remember me" checkbox label, "Forgot your password?" link text, and the href attribute of the forgot password link.

Starting URL: https://login1.nextbasecrm.com/

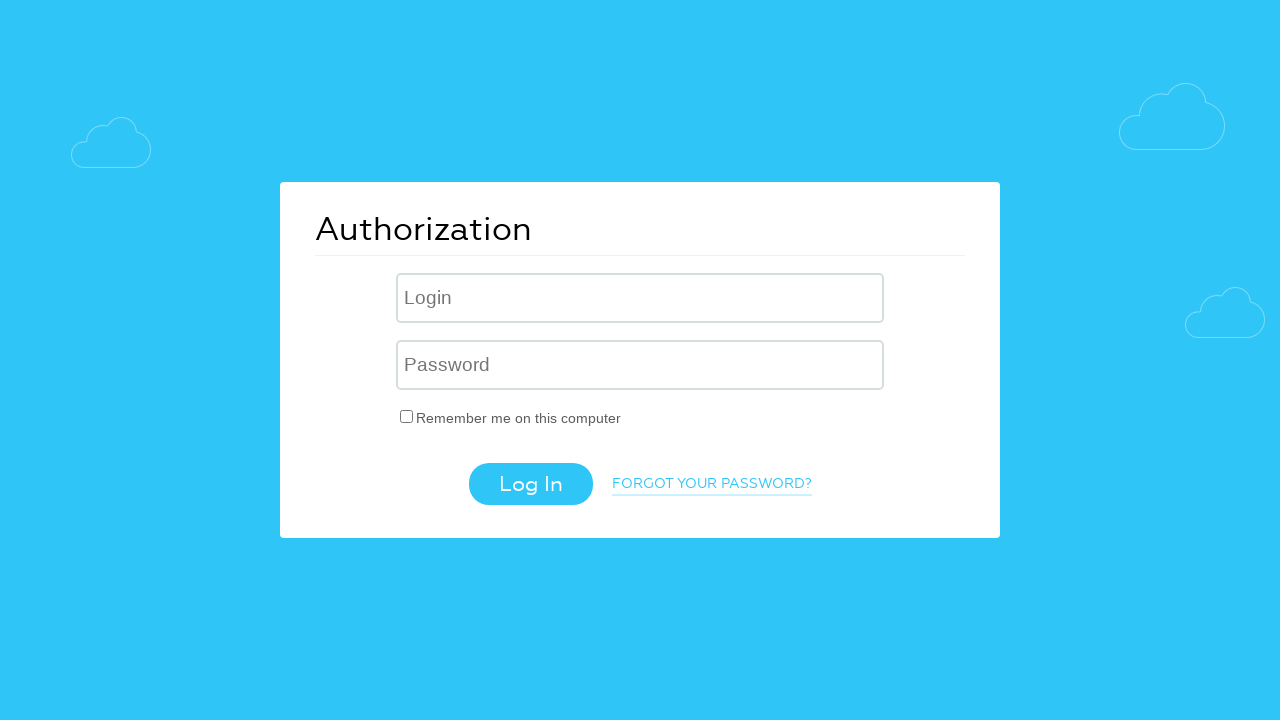

Waited for 'Remember me' checkbox label to load
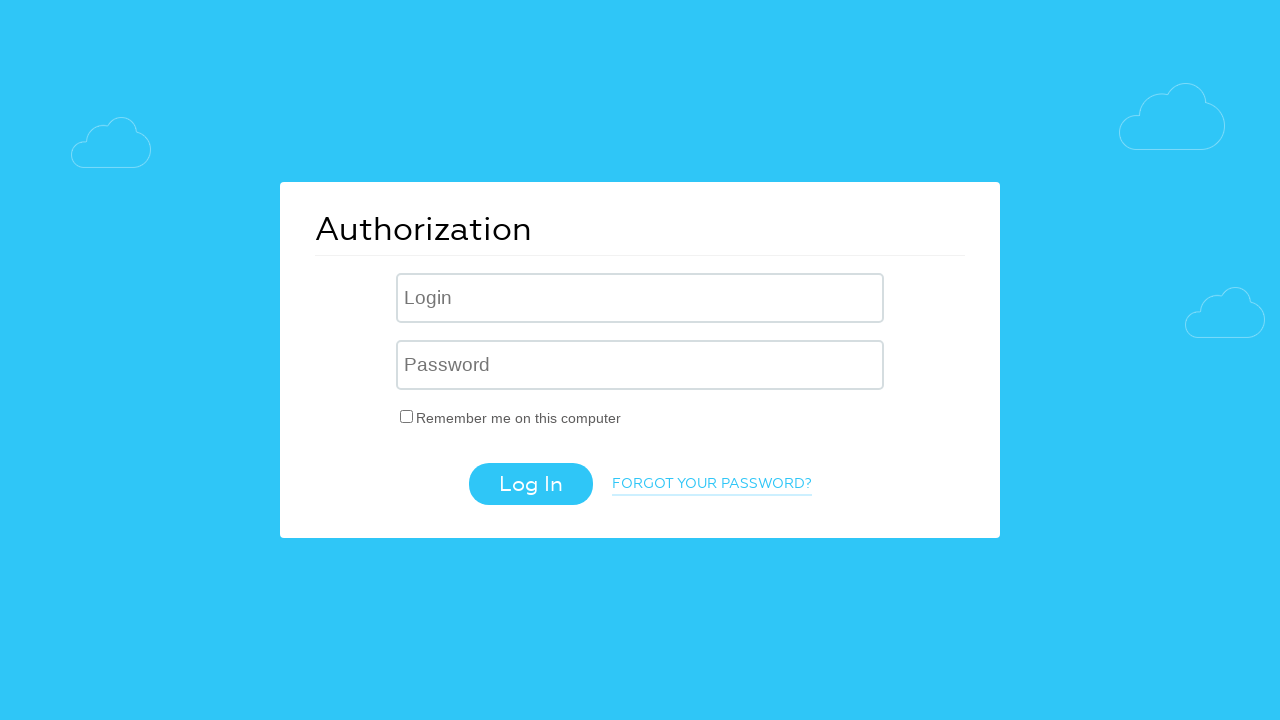

Retrieved text content from 'Remember me' label
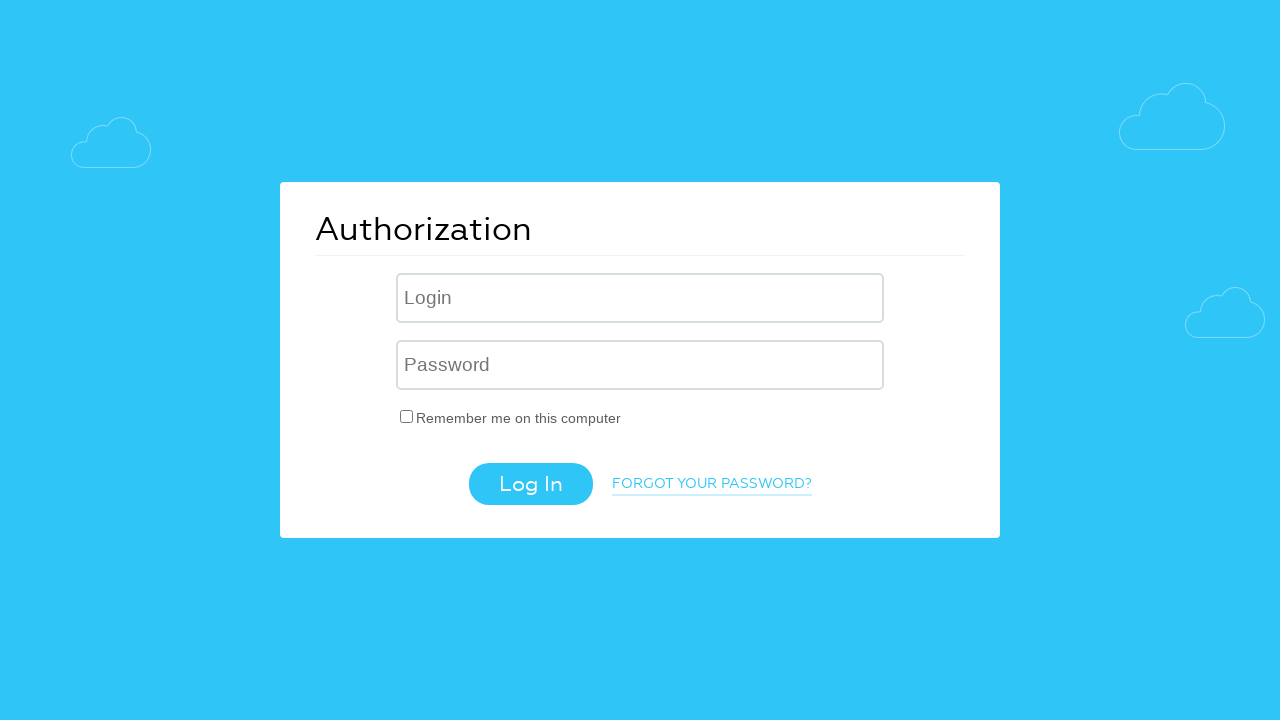

Verified 'Remember me' label text matches expected value
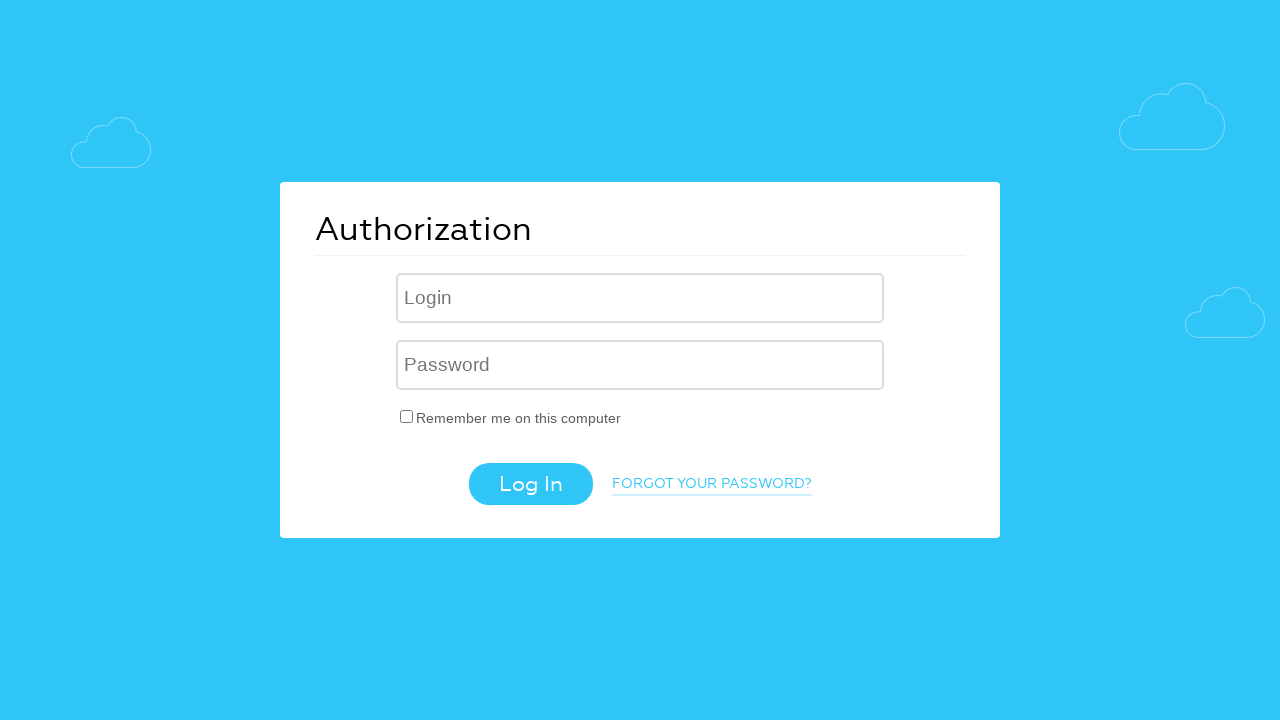

Retrieved text content from 'Forgot your password?' link
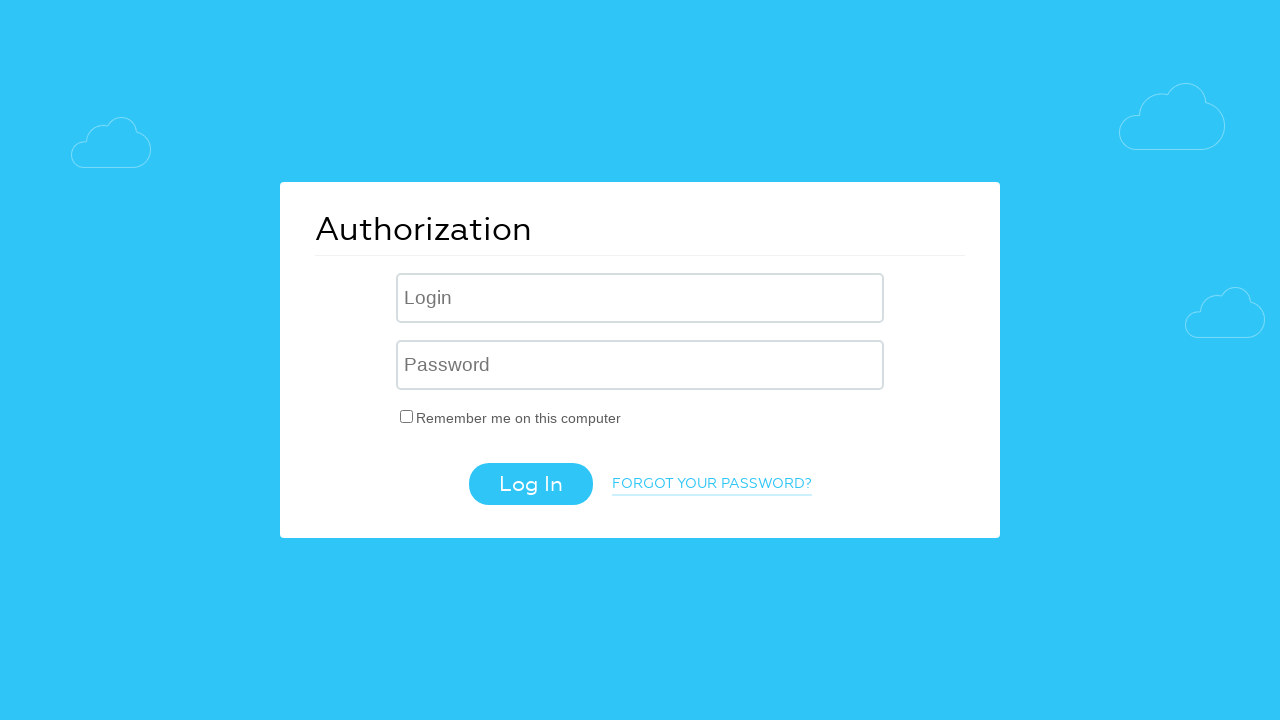

Verified 'Forgot your password?' link text matches expected value
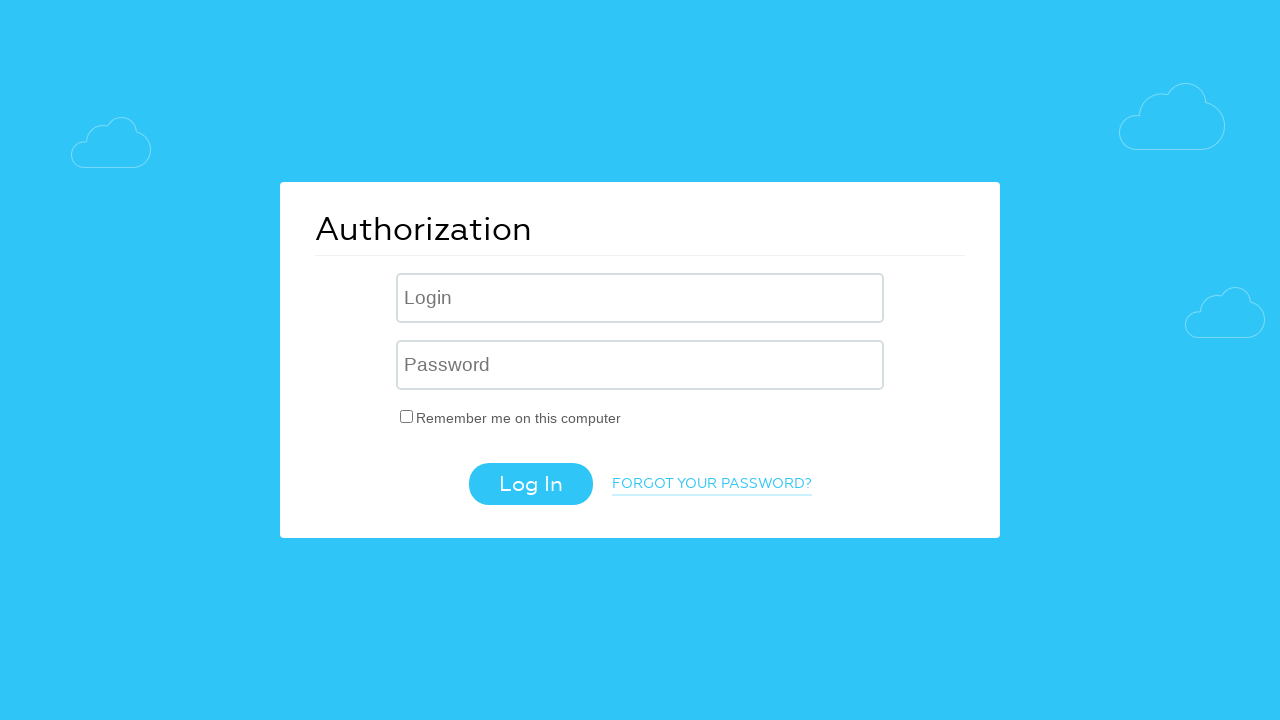

Retrieved href attribute from 'Forgot your password?' link
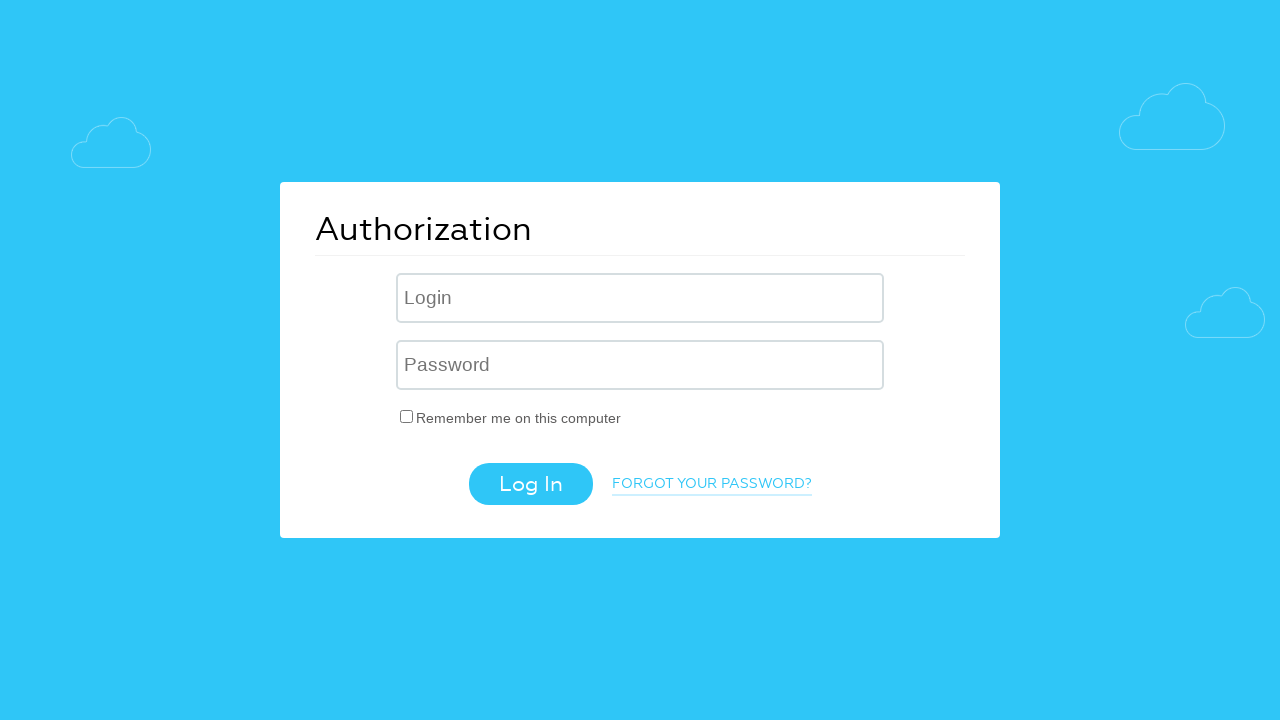

Verified href attribute contains 'forgot_password=yes' parameter
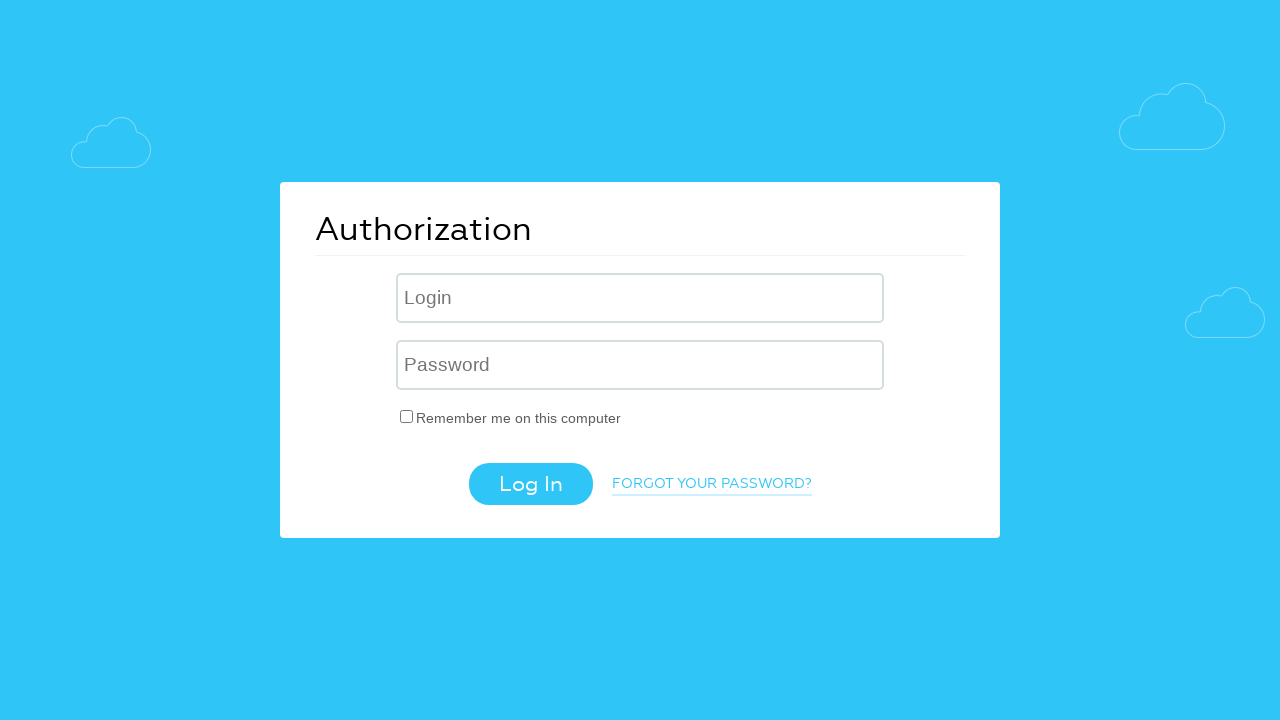

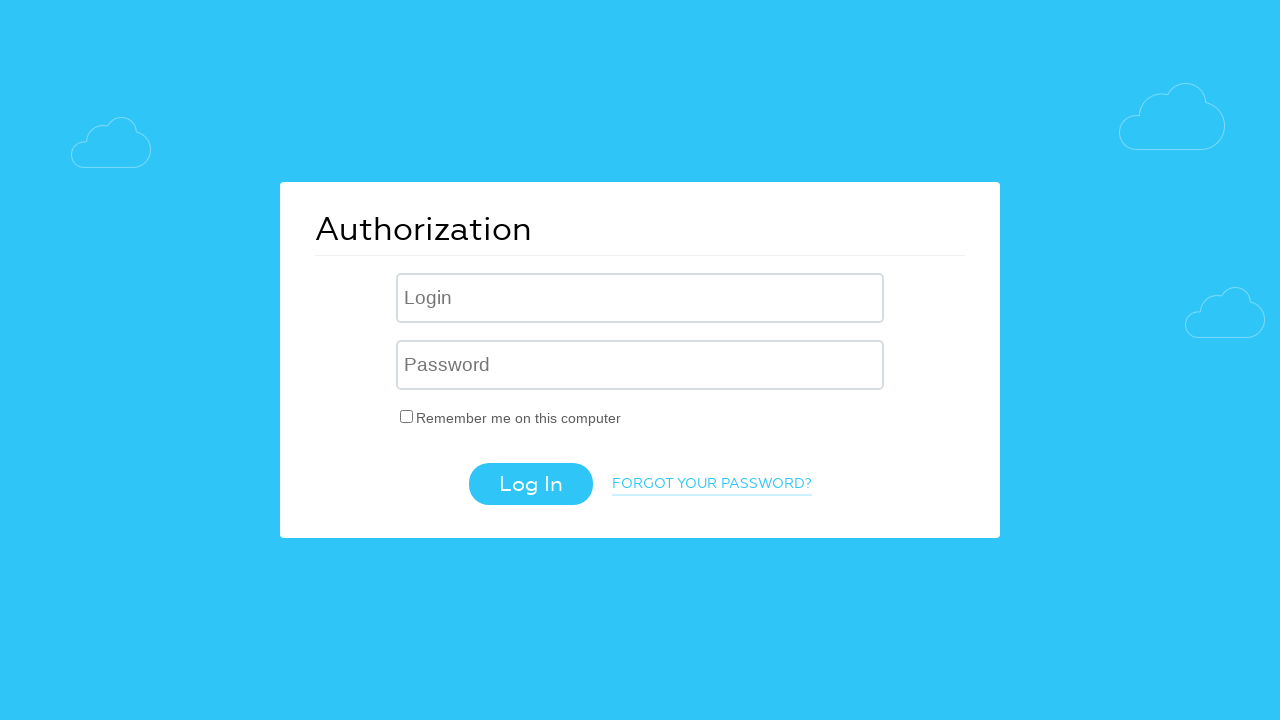